Tests Top Lists navigation using link text and verifies Shakespeare appears in the top rated list

Starting URL: http://www.99-bottles-of-beer.net/

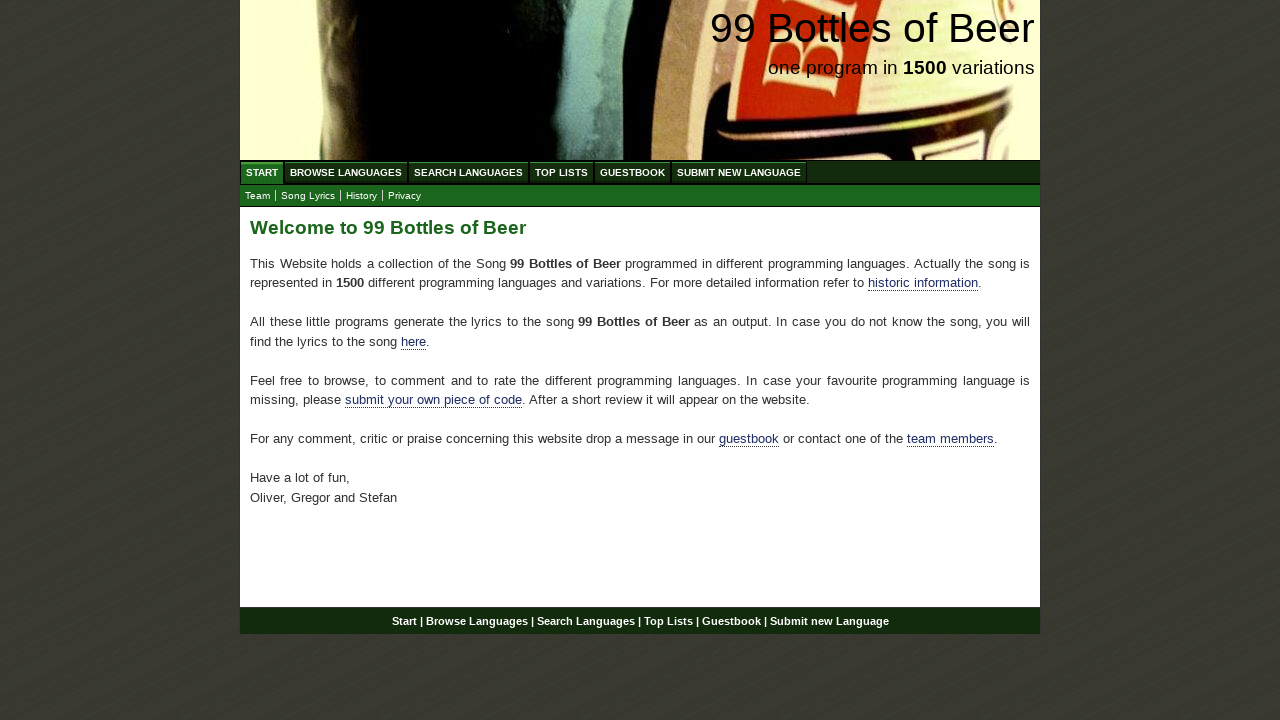

Clicked on Top Lists menu at (562, 172) on a:text('Top Lists')
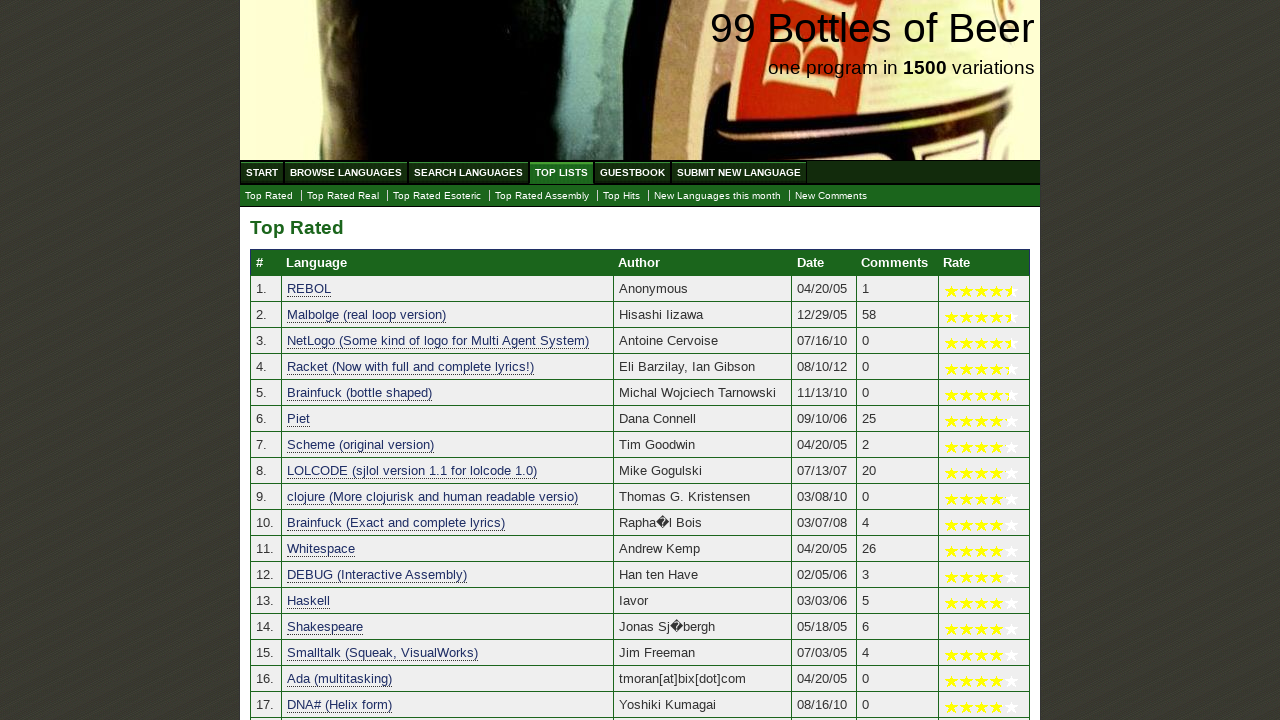

Clicked on Top Rated link at (269, 196) on a:text('Top Rated')
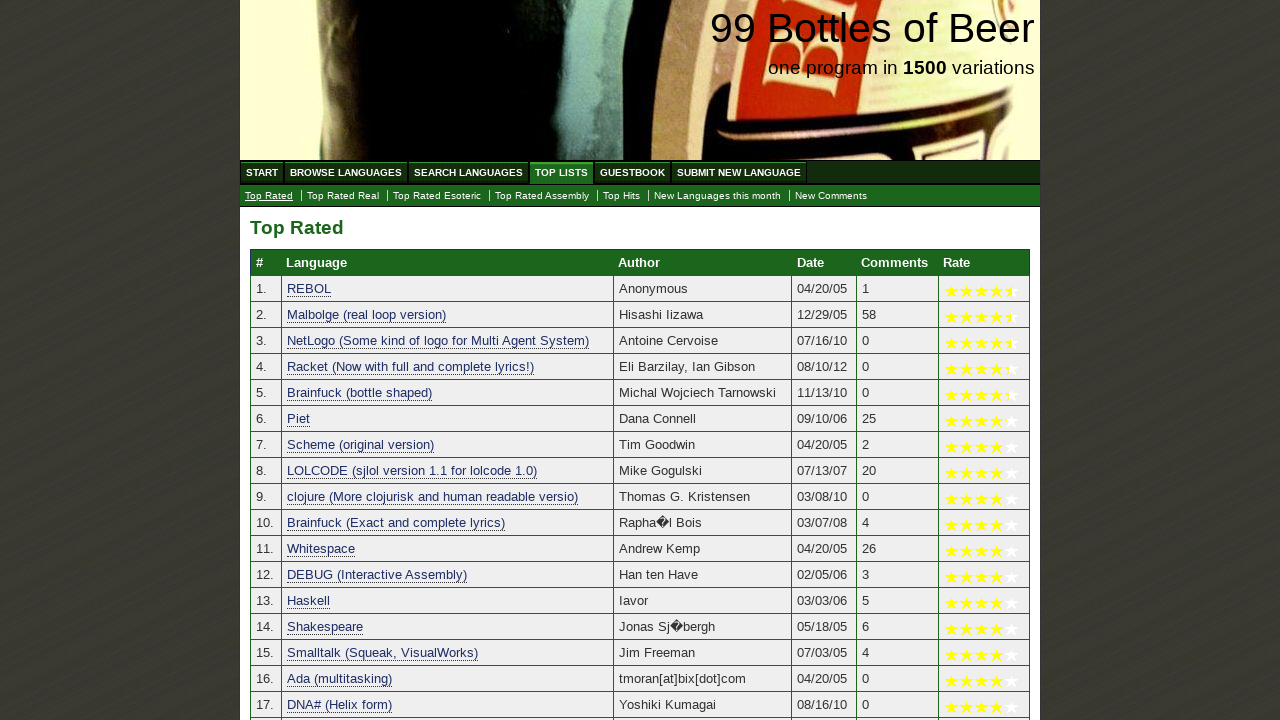

Top rated category table loaded
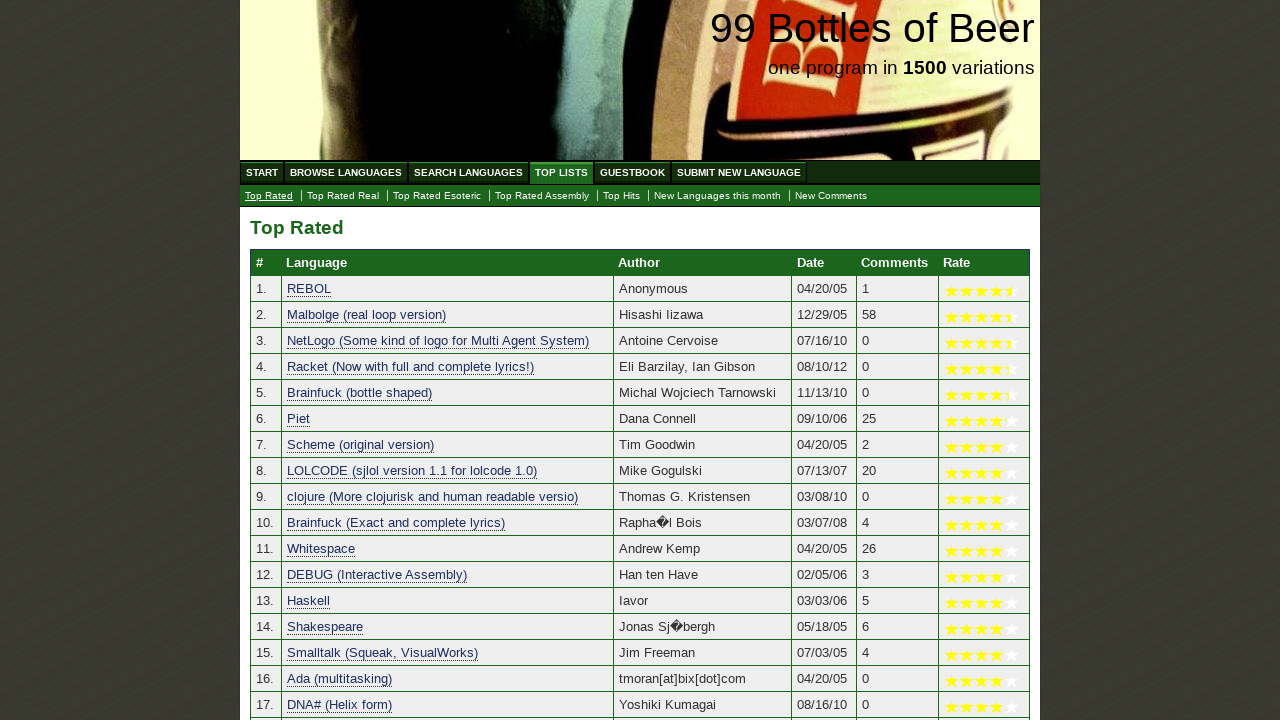

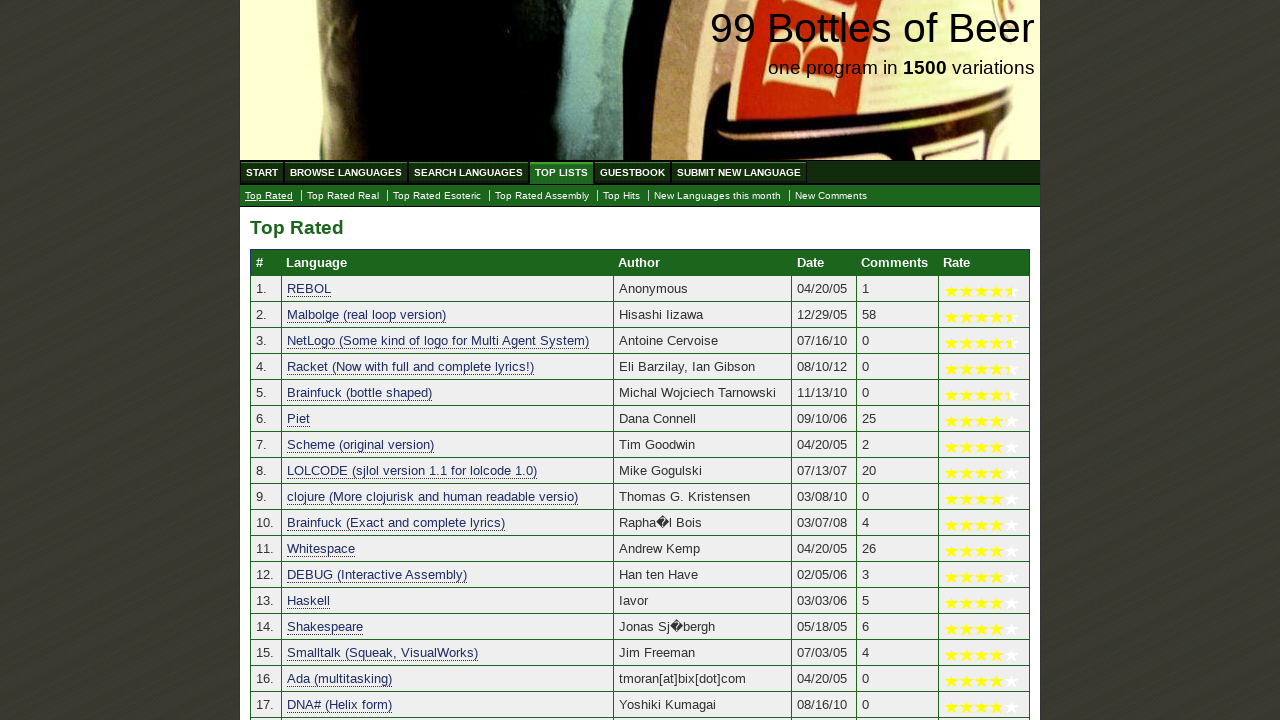